Tests the triangle identifier tool by entering three side lengths (5, 8, 10) into the form fields and clicking the identify button to determine the triangle type.

Starting URL: https://testpages.eviltester.com/styled/apps/triangle/triangle001.html

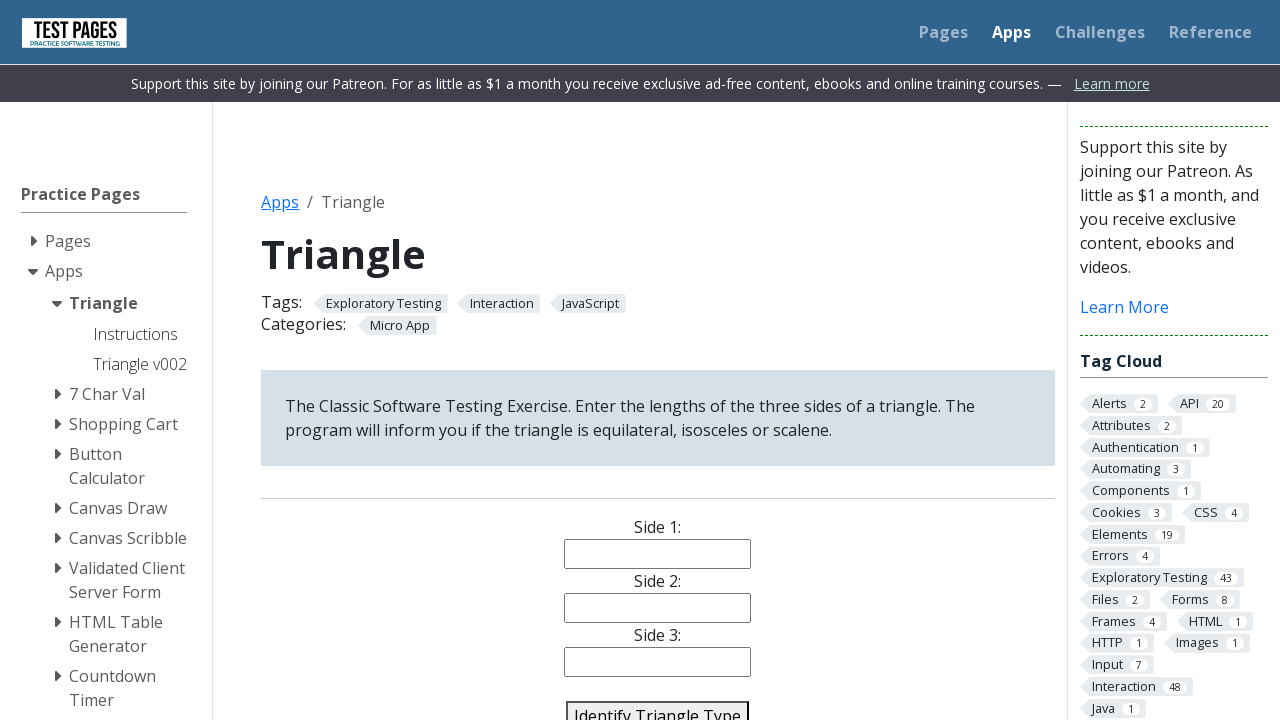

Filled first side length field with '5' on #side1
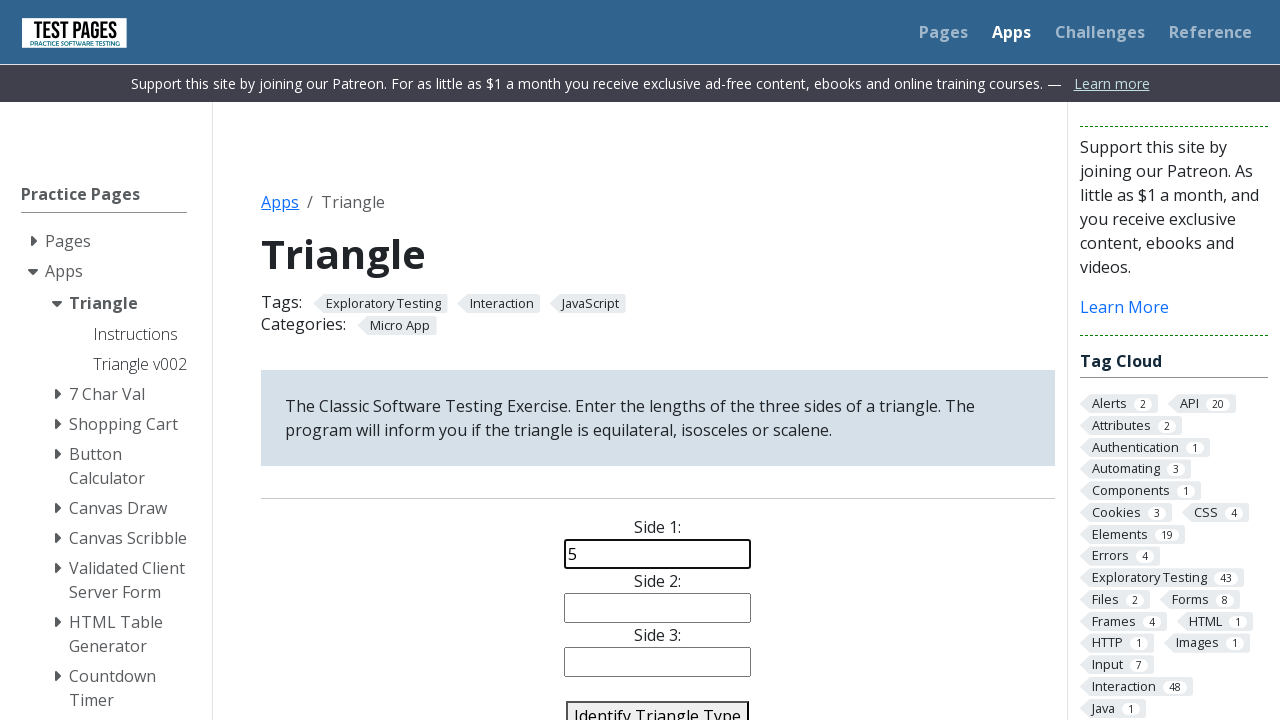

Filled second side length field with '8' on #side2
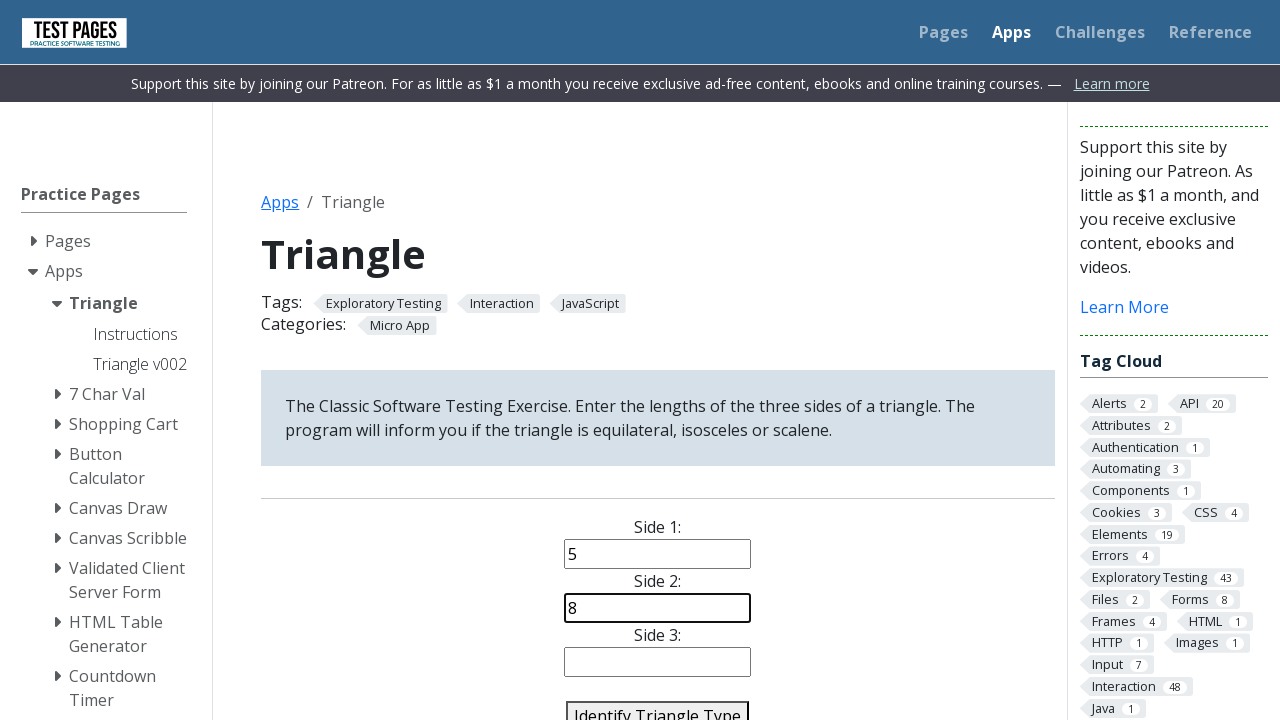

Filled third side length field with '10' on #side3
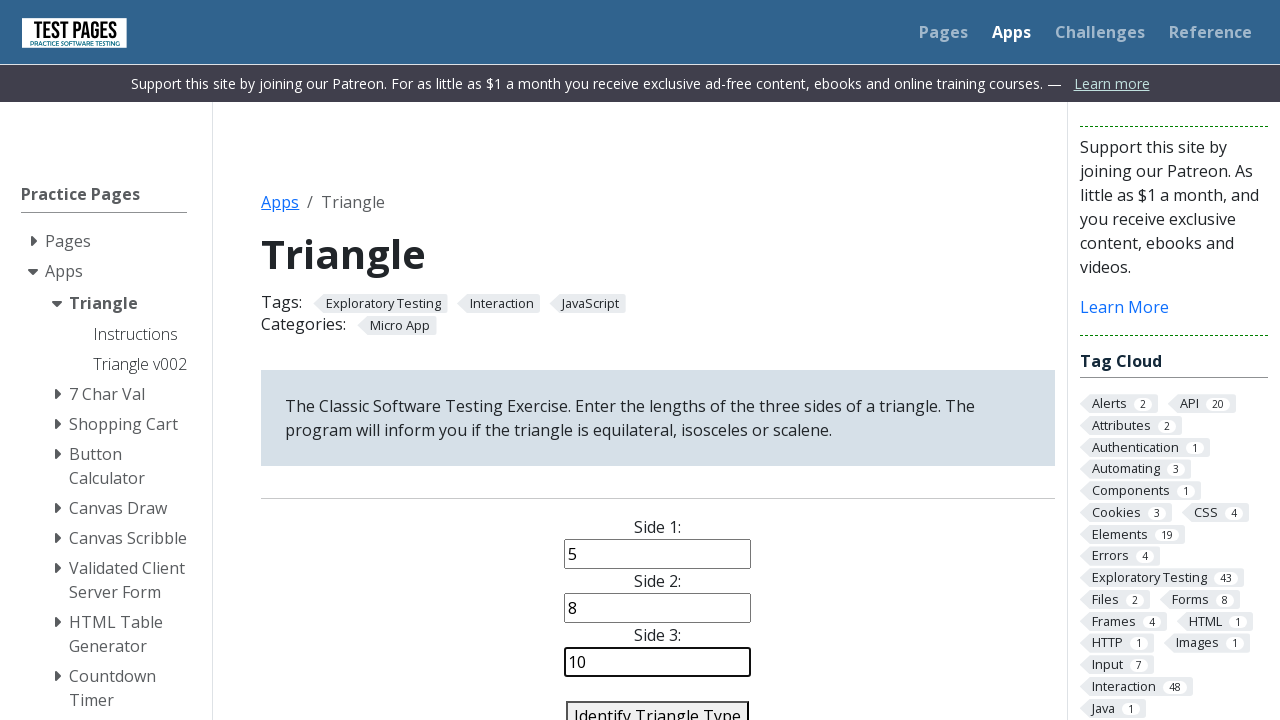

Clicked identify triangle button at (658, 705) on #identify-triangle-action
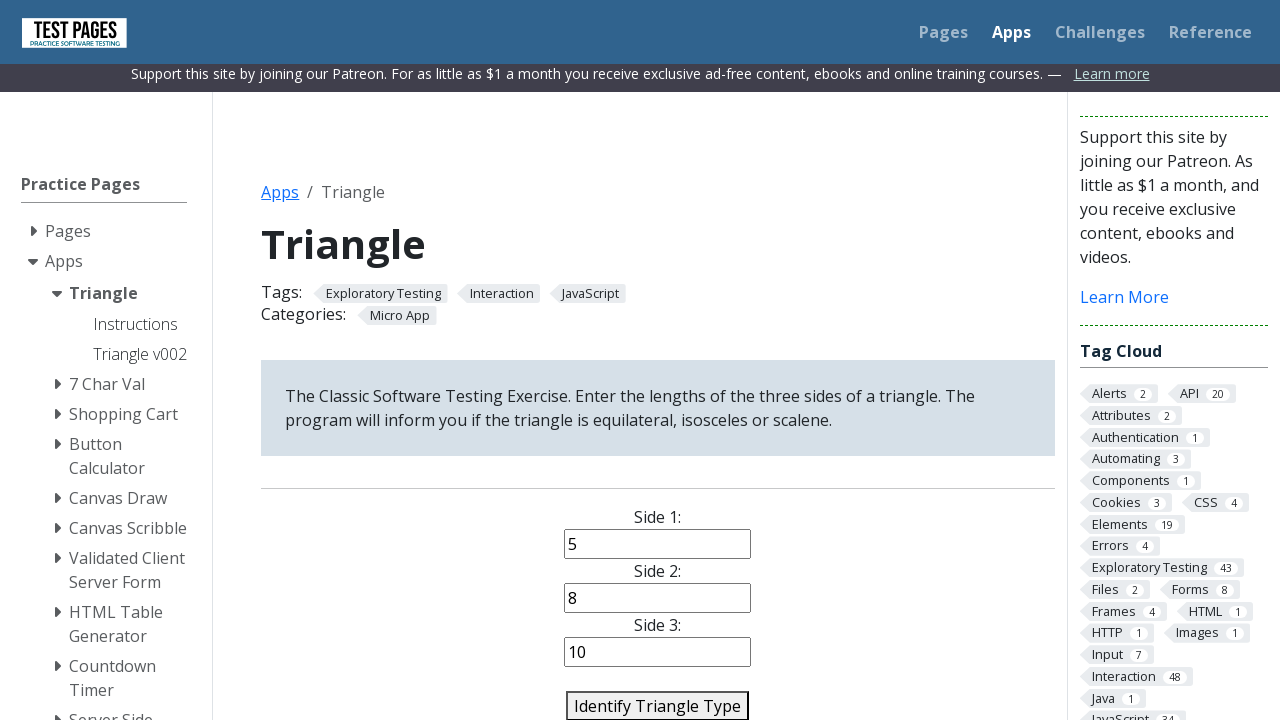

Triangle type result appeared on page
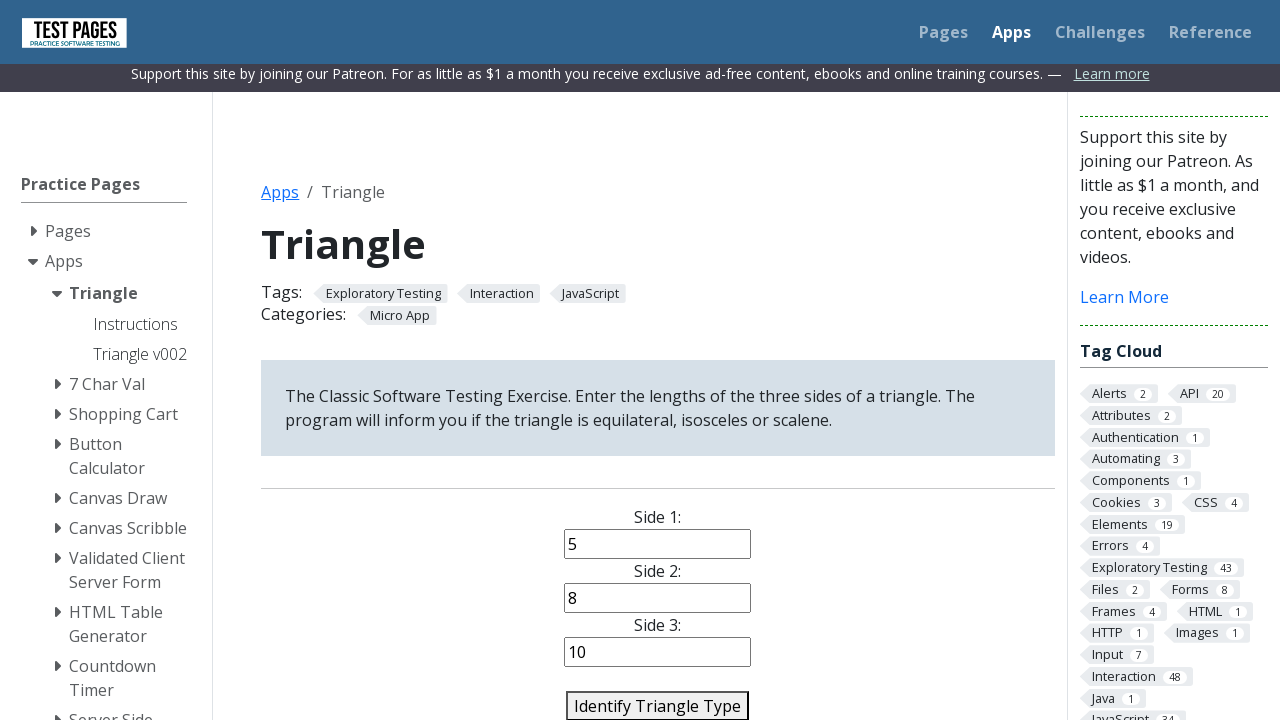

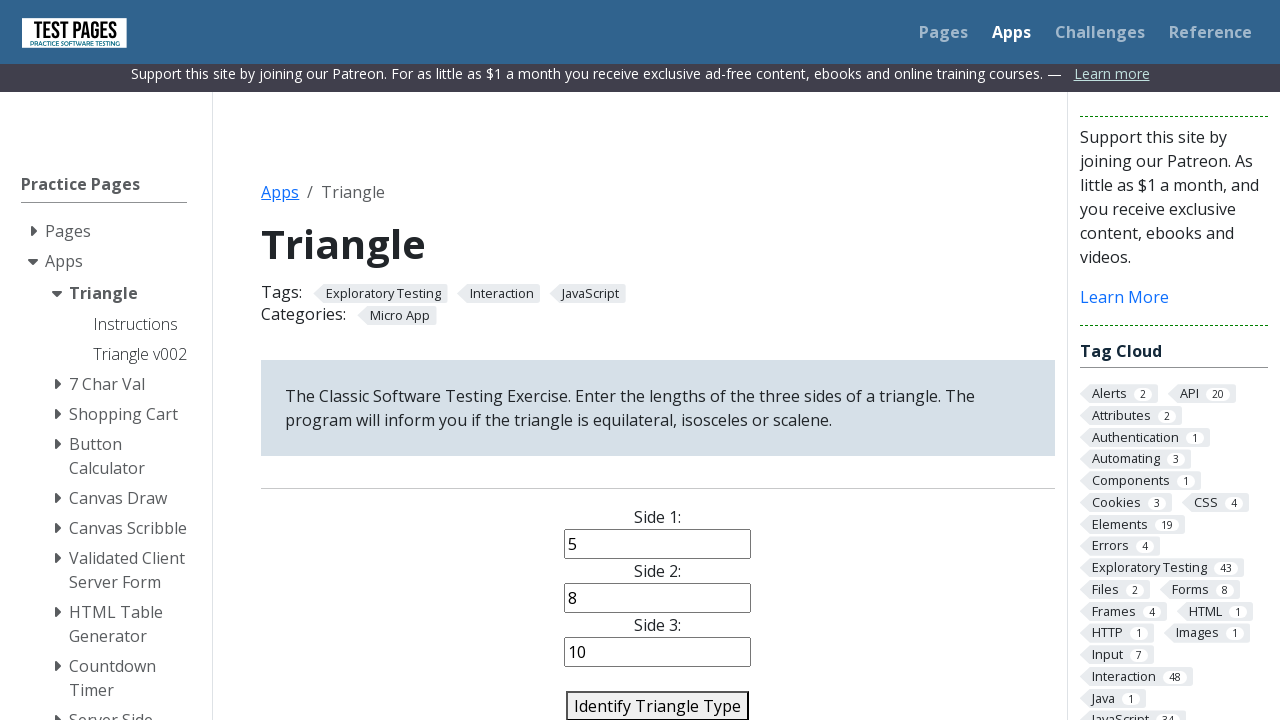